Tests invalid login credentials error message by entering test values

Starting URL: https://the-internet.herokuapp.com

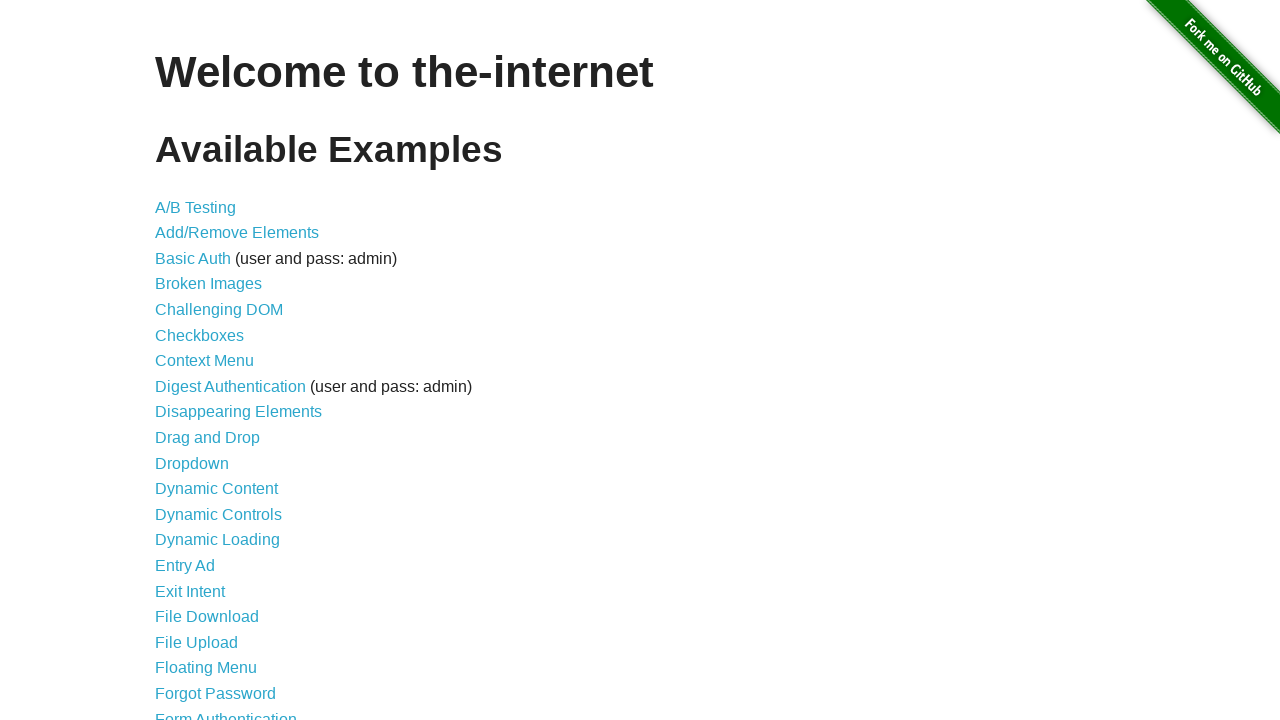

Clicked on Form Authentication link at (226, 712) on xpath=//a[text()='Form Authentication']
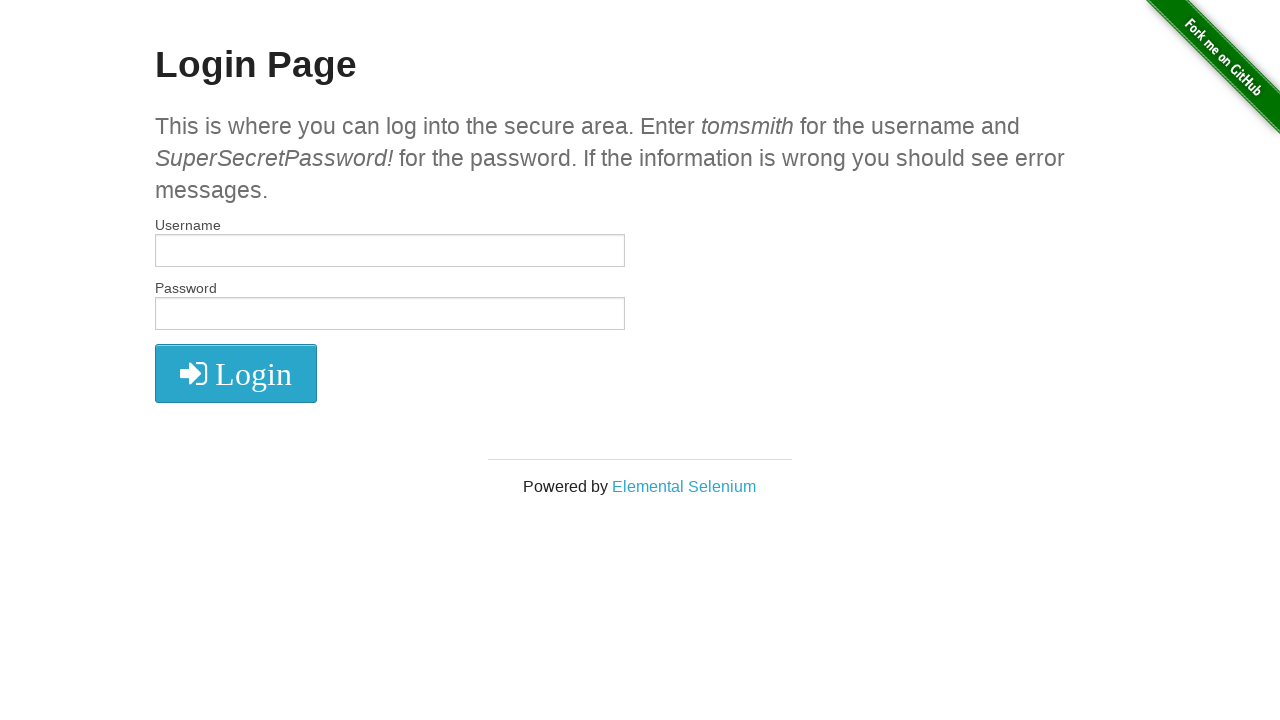

Filled username field with 'test' on input[name='username']
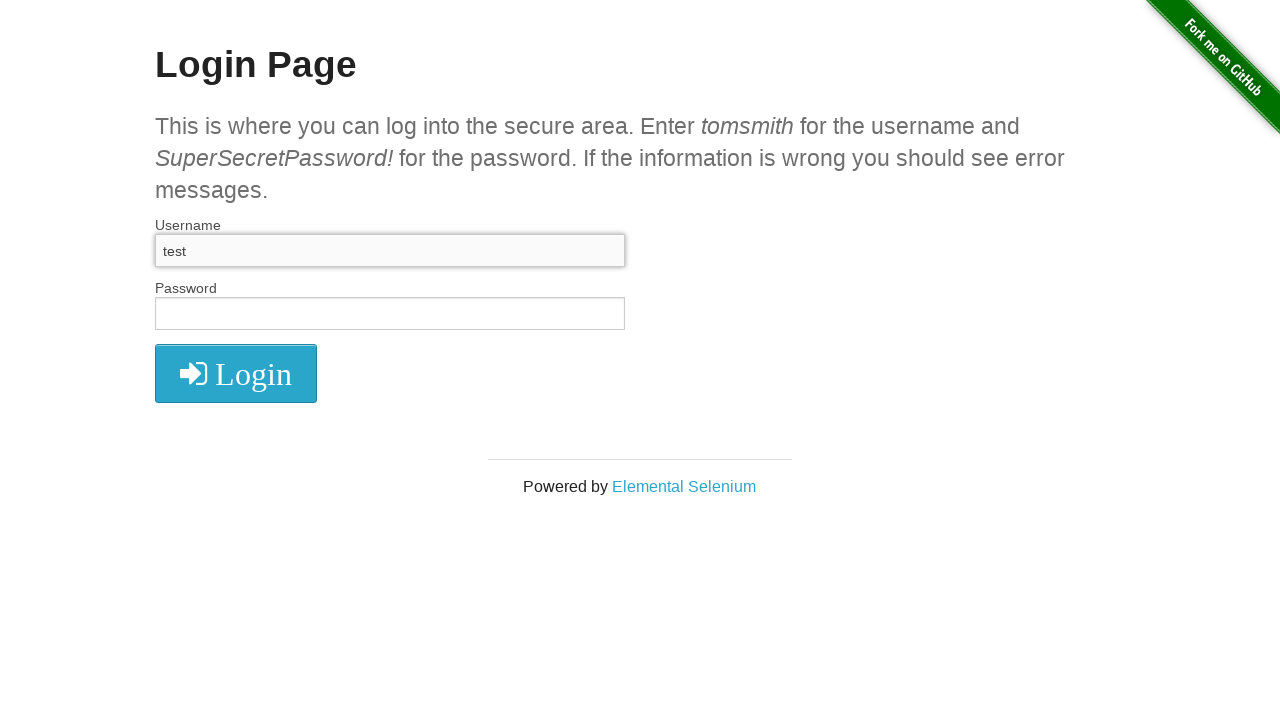

Filled password field with 'test' on input[name='password']
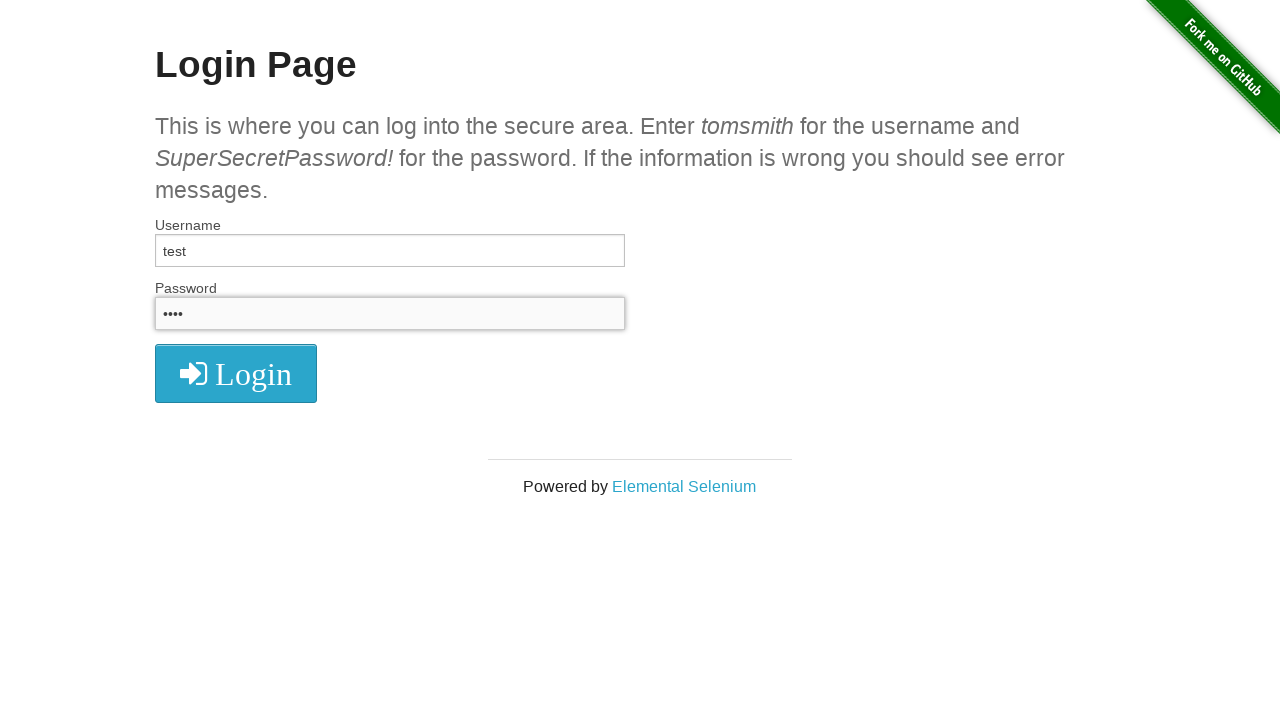

Clicked login button at (236, 373) on .radius
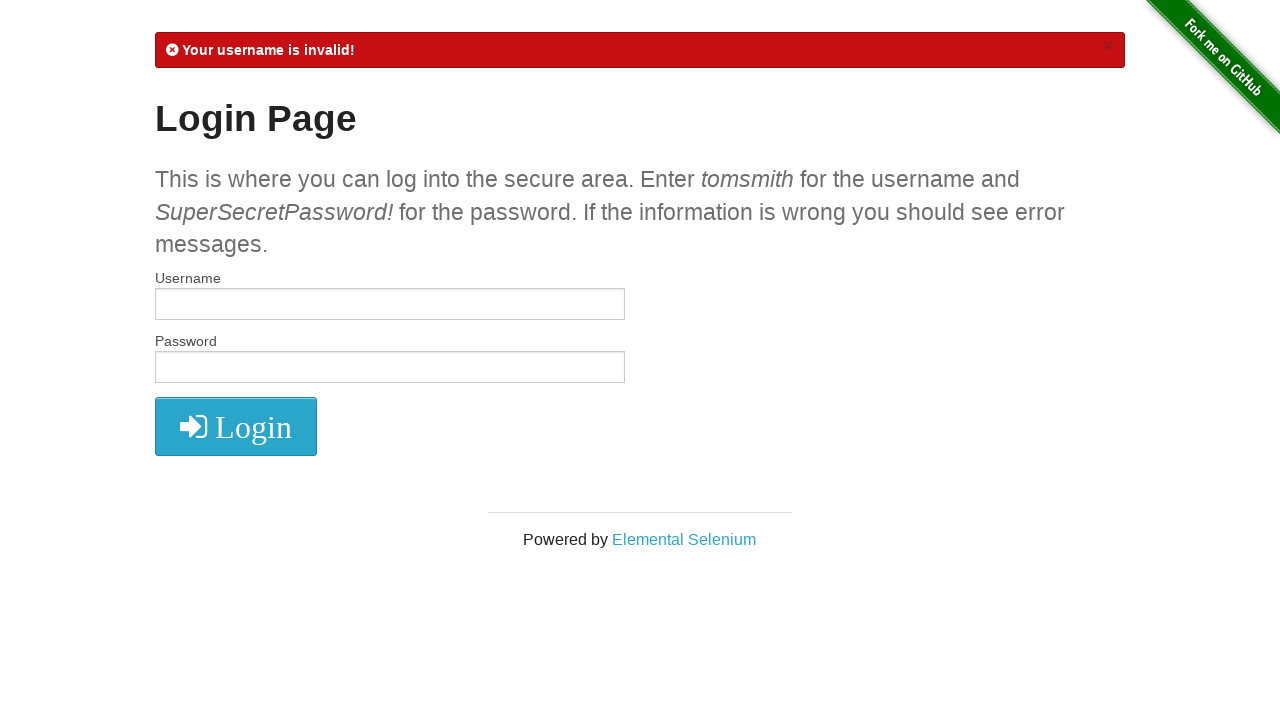

Error alert message appeared
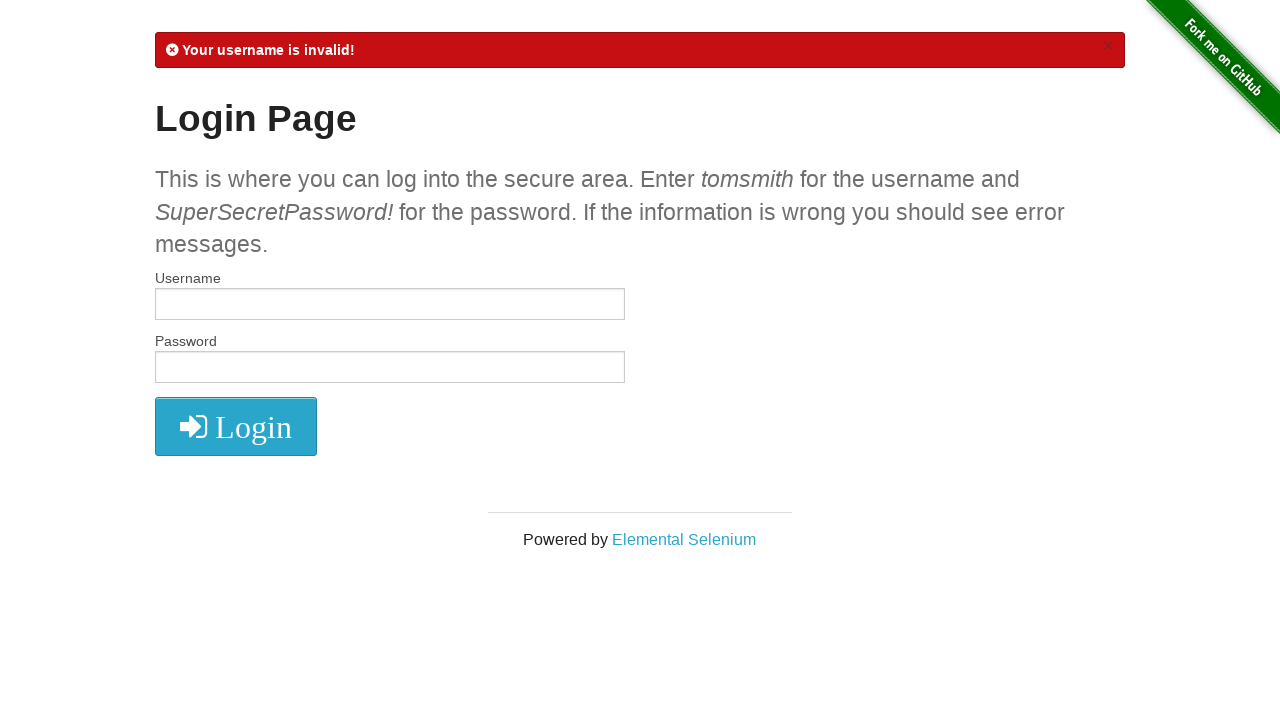

Retrieved alert message text
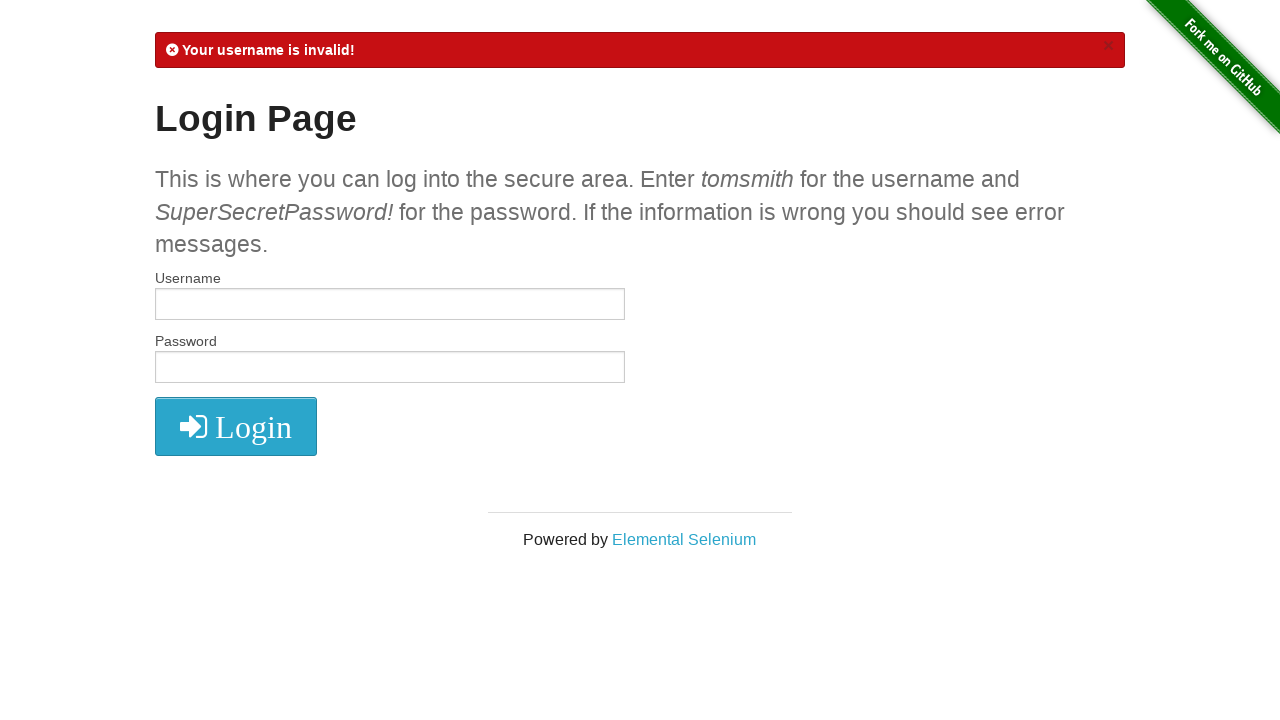

Verified alert message contains 'Your username is invalid!'
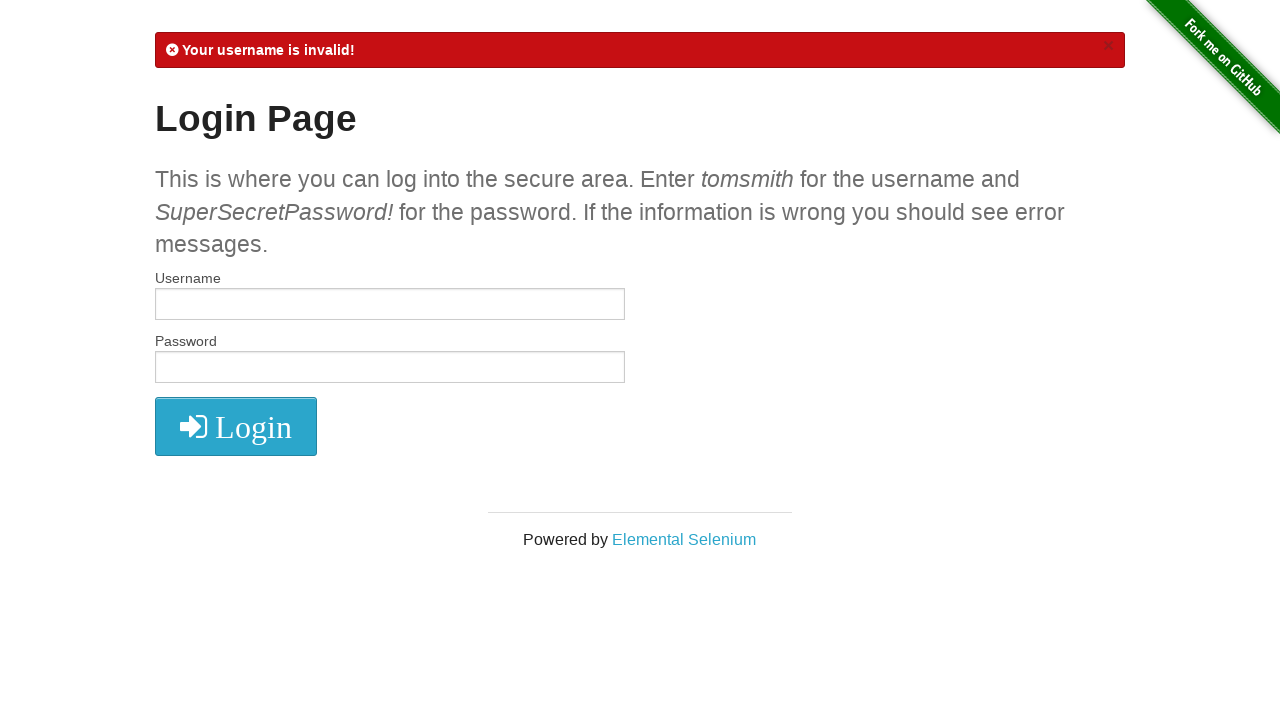

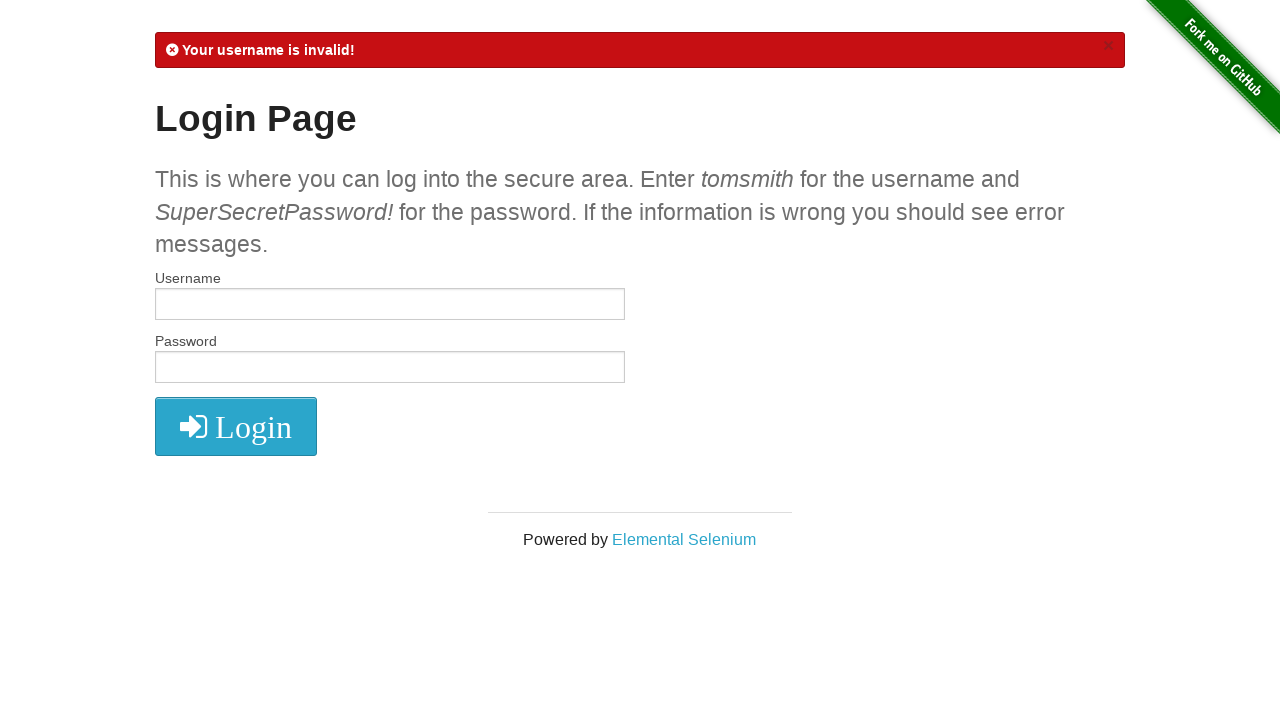